Tests a form by filling in the first name field with "Matei" and the second form input field with "TEST ALADIN"

Starting URL: https://formy-project.herokuapp.com/form

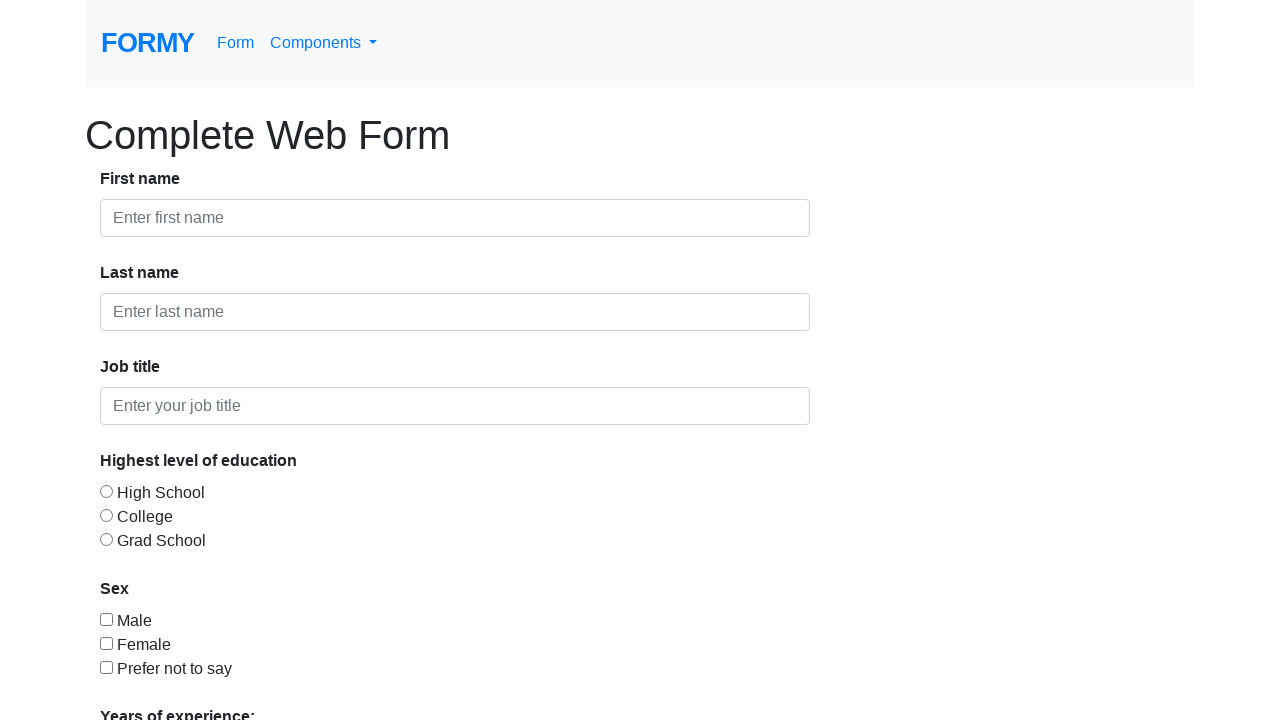

Navigated to form page
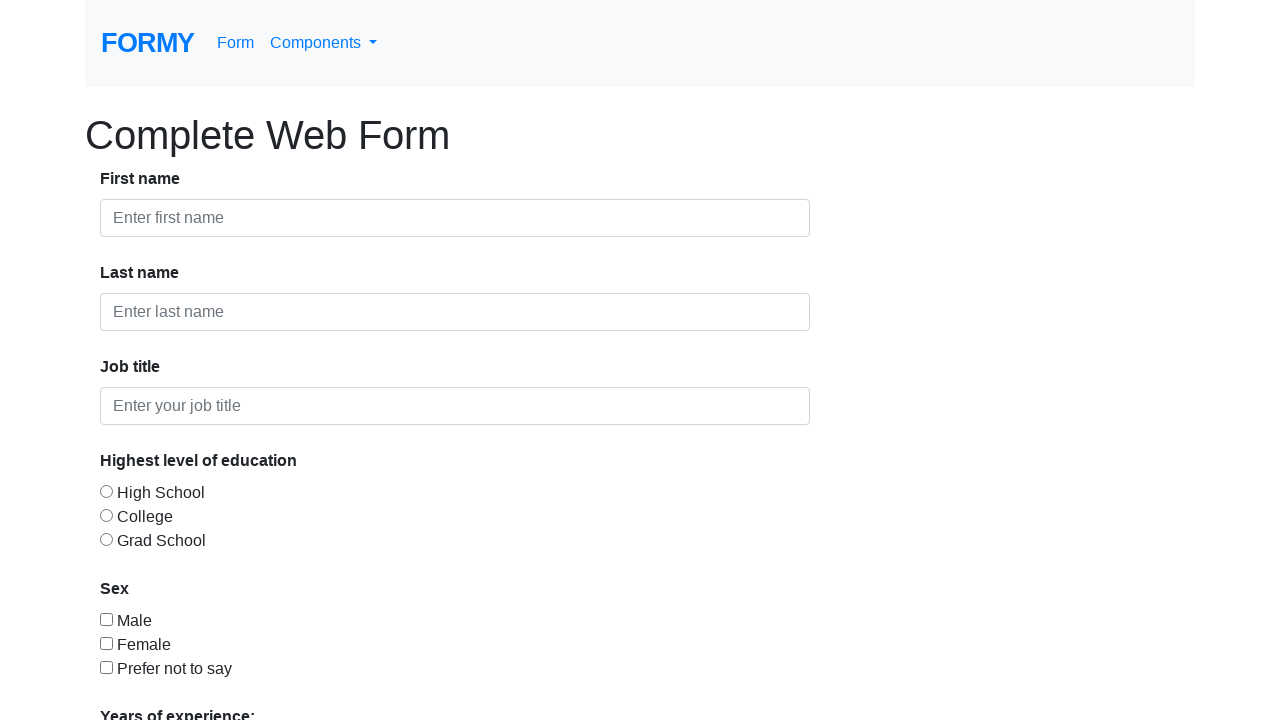

Filled first name field with 'Matei' on .form-control >> nth=0
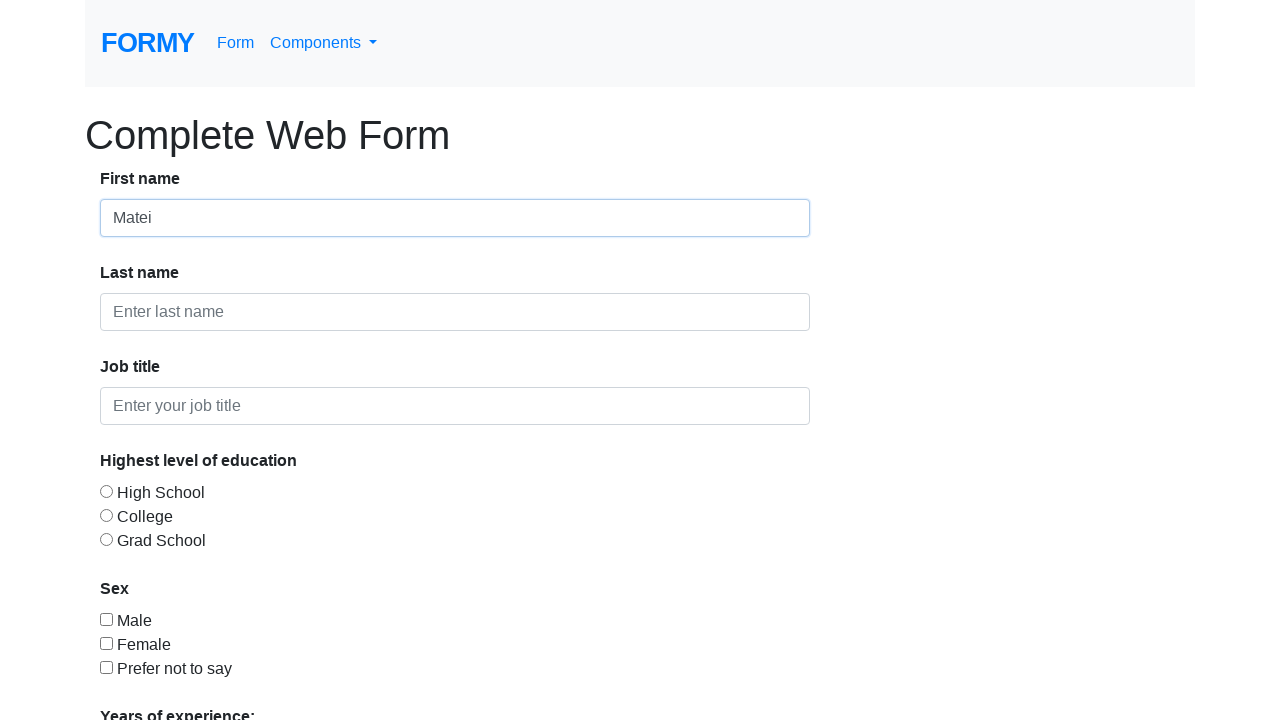

Filled second form field with 'TEST ALADIN' on .form-control >> nth=1
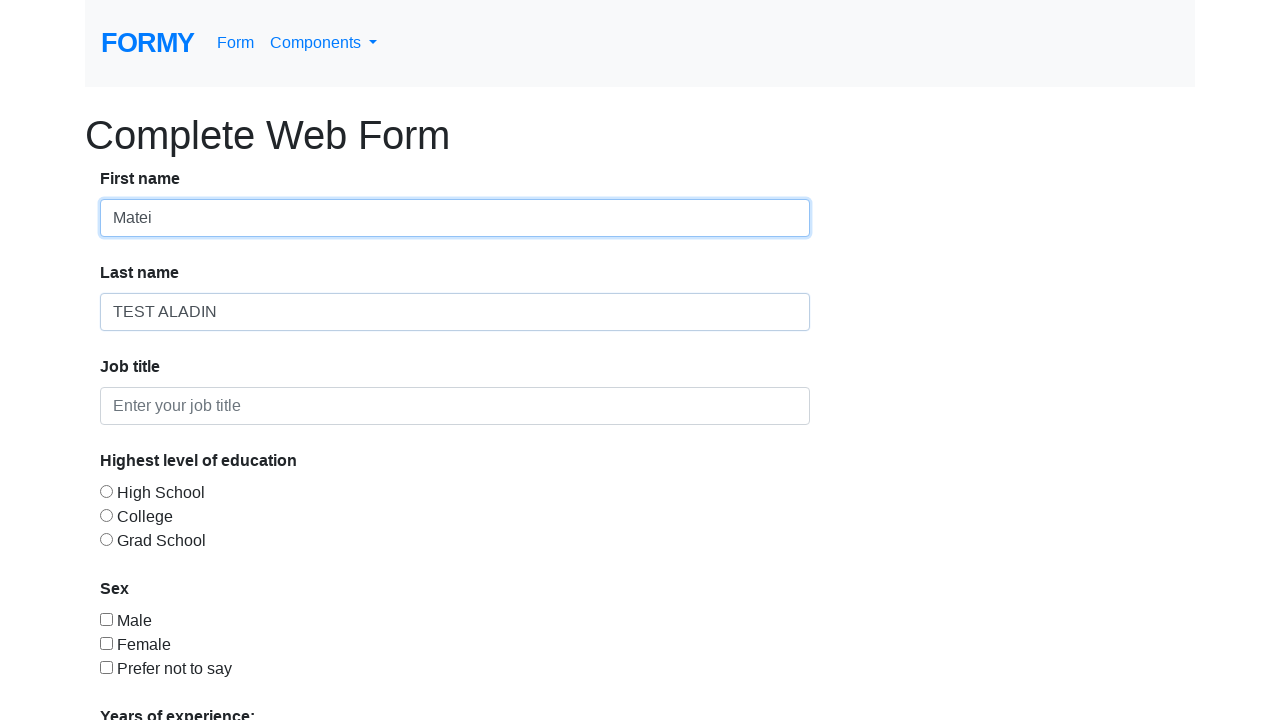

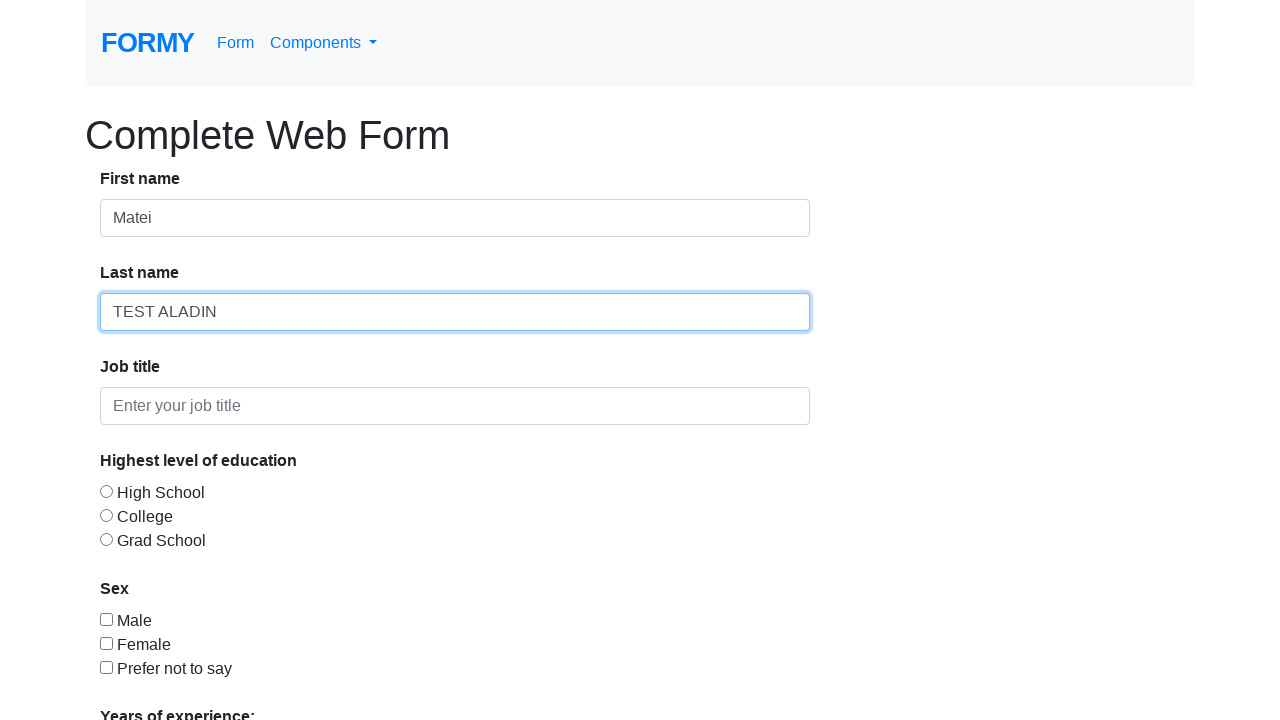